Navigates to DuckDuckGo and verifies the page title and URL

Starting URL: https://duckduckgo.com

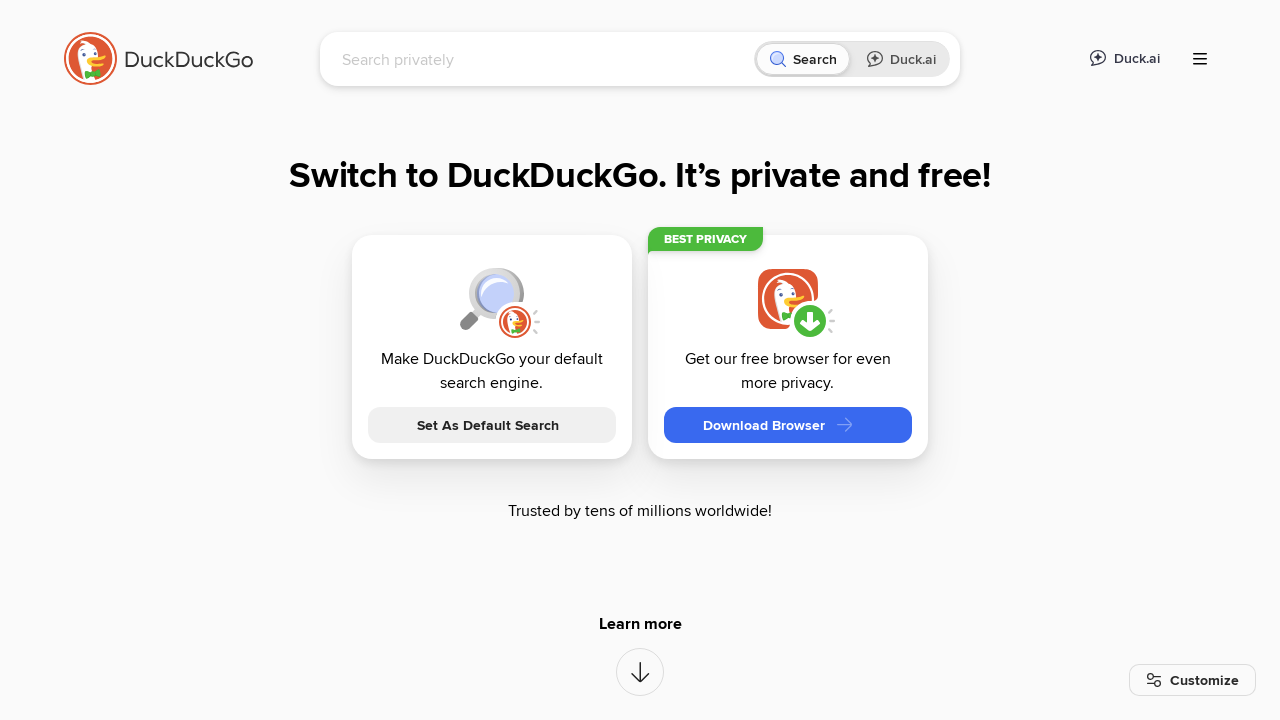

Verified page title contains 'duckduckgo'
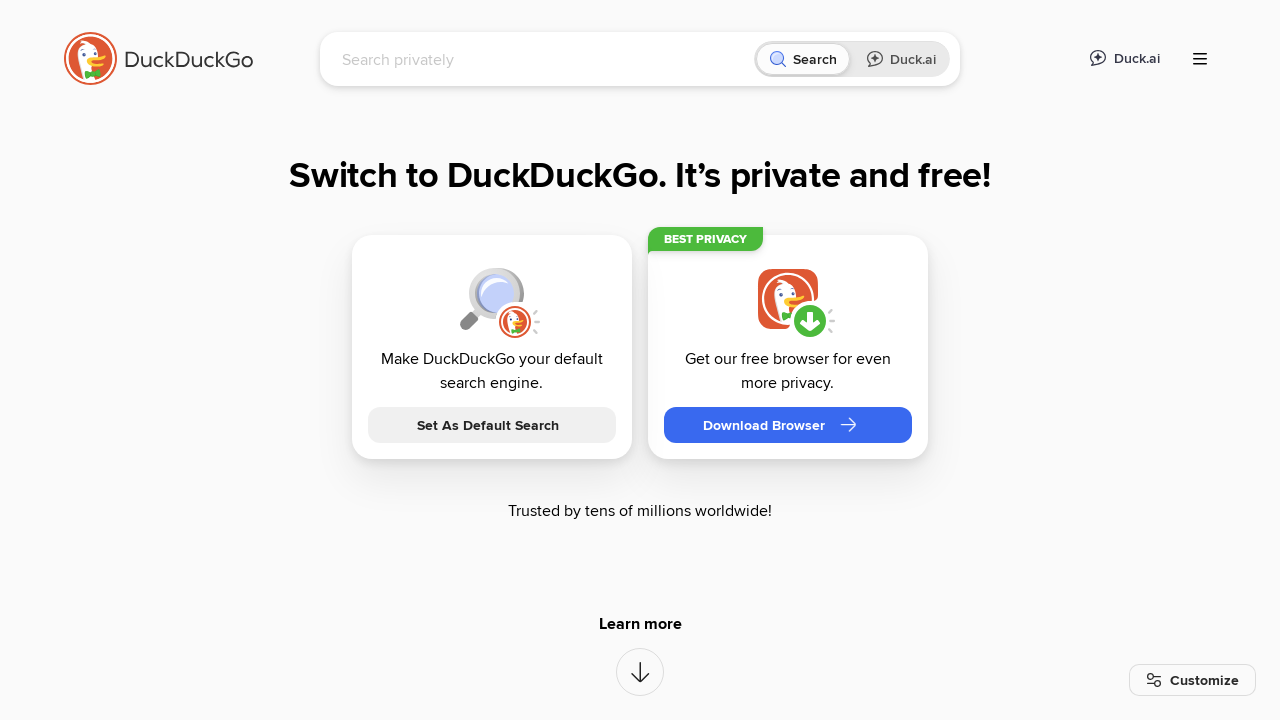

Verified current URL is https://duckduckgo.com
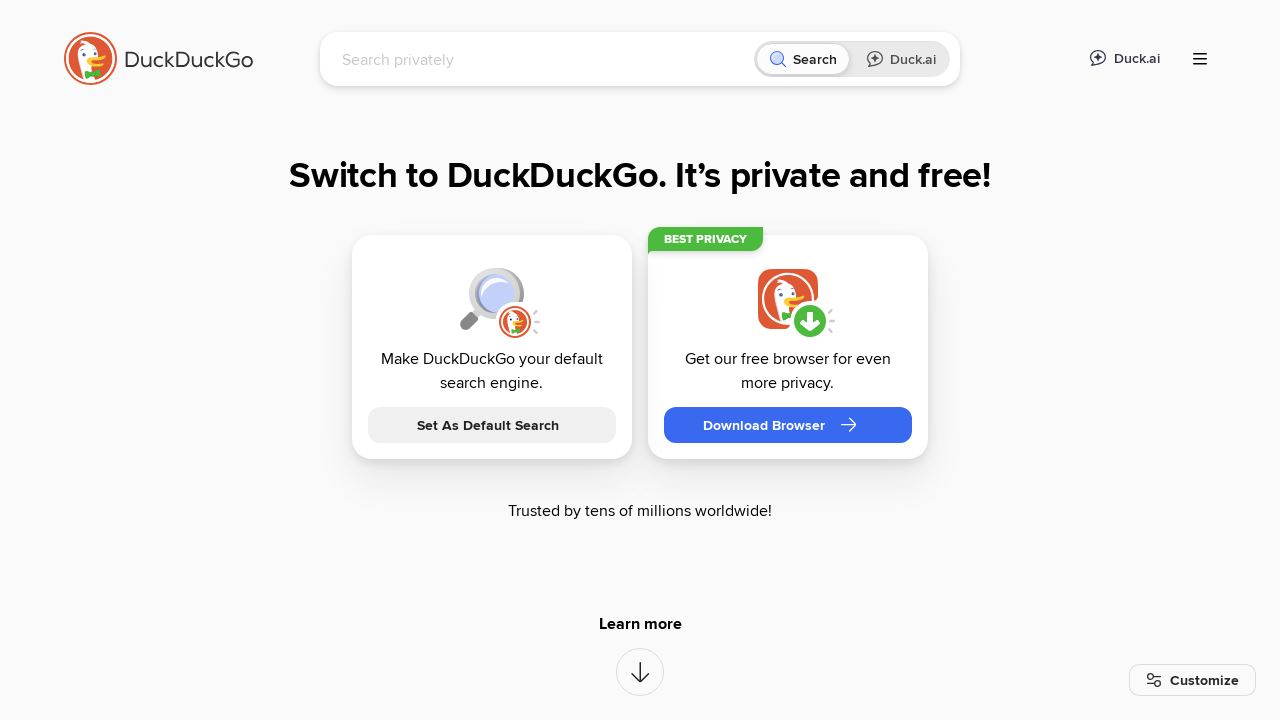

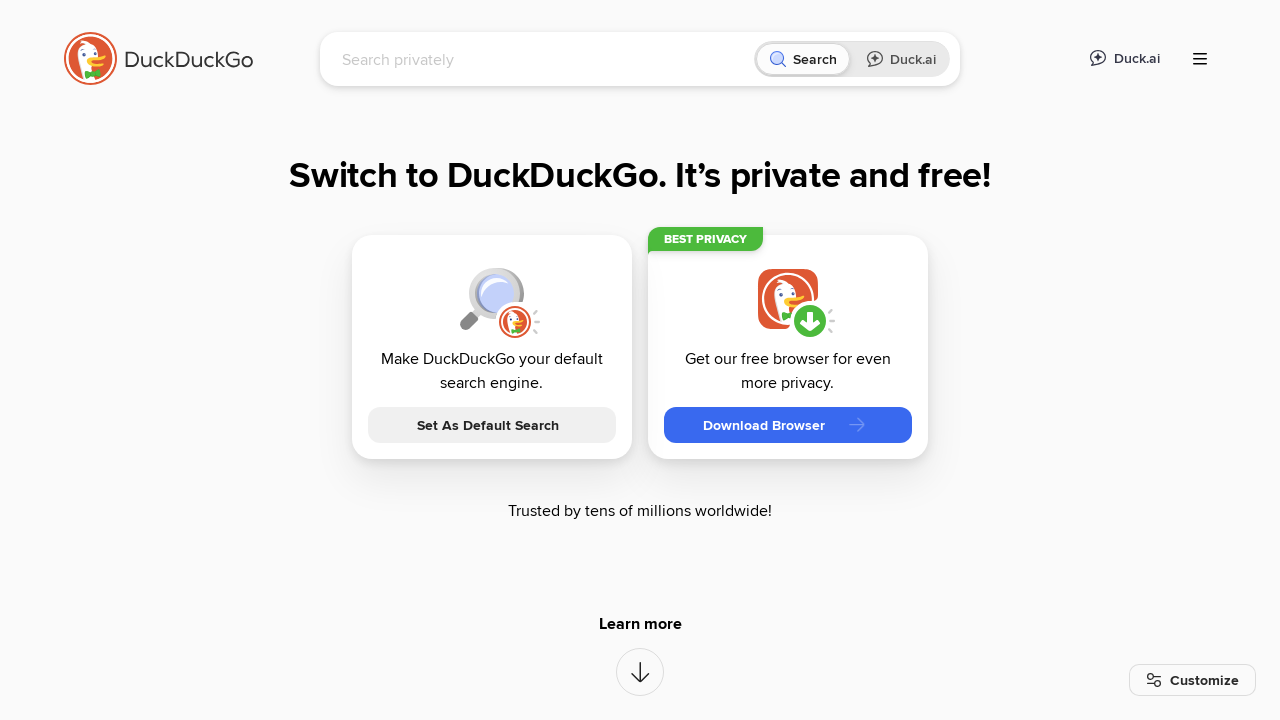